Navigates to SUUMO Tokyo rental market price page, clicks on the first train line link, then cycles through different room layout options (one-room, 1K/1DK, 1LDK/2K/2DK, etc.) clicking update buttons after each selection.

Starting URL: https://suumo.jp/chintai/soba/tokyo/ensen/

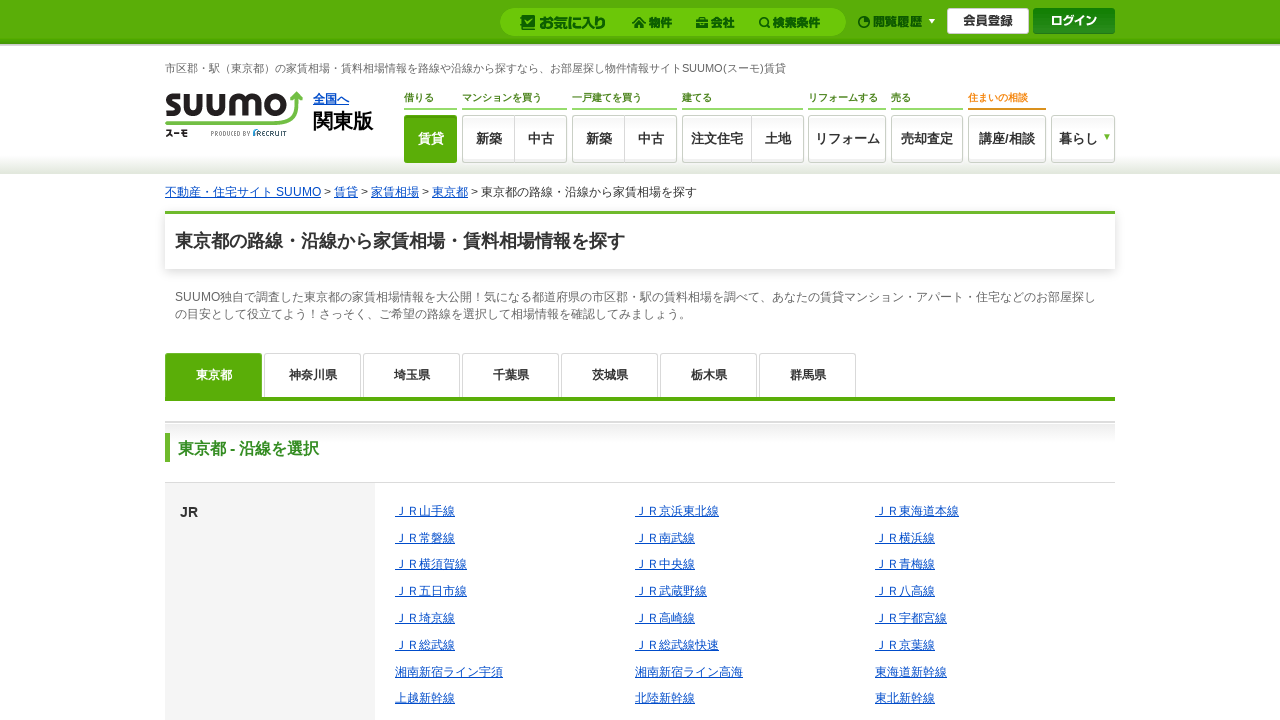

Waited for train line links to load
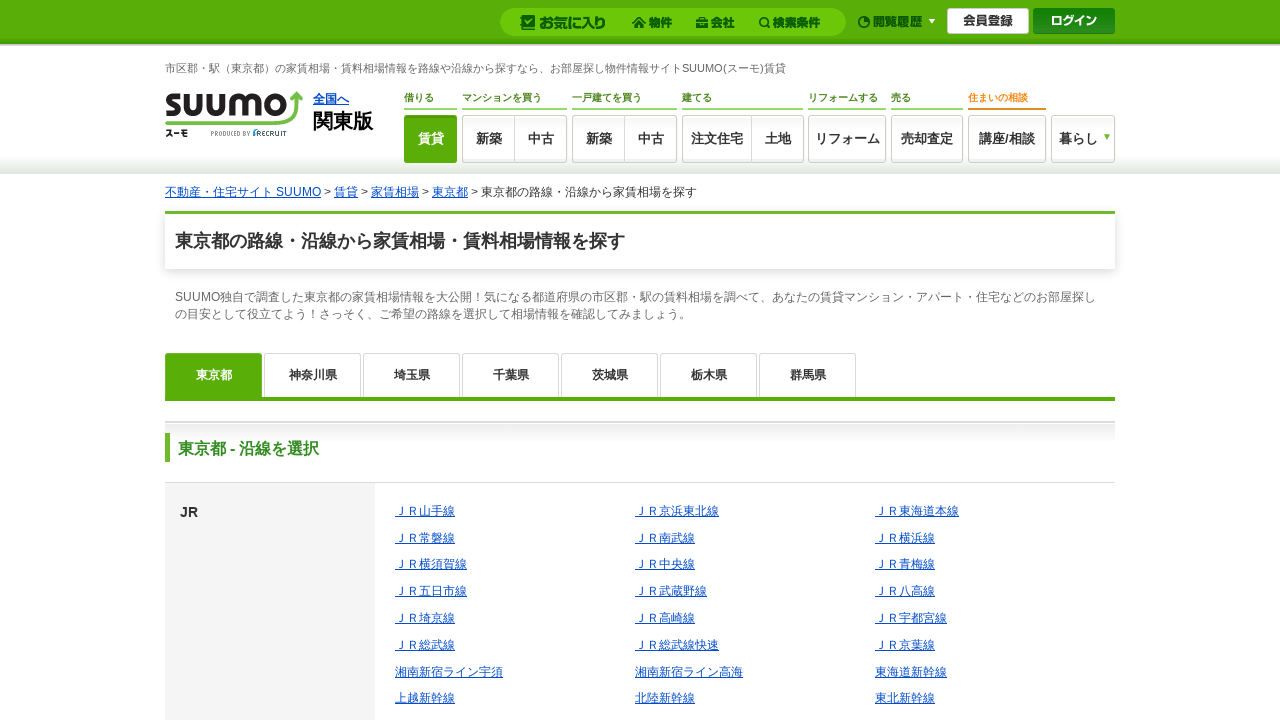

Clicked on the first train line link at (425, 511) on xpath=//table//a[contains(@href, "tokyo")] >> nth=0
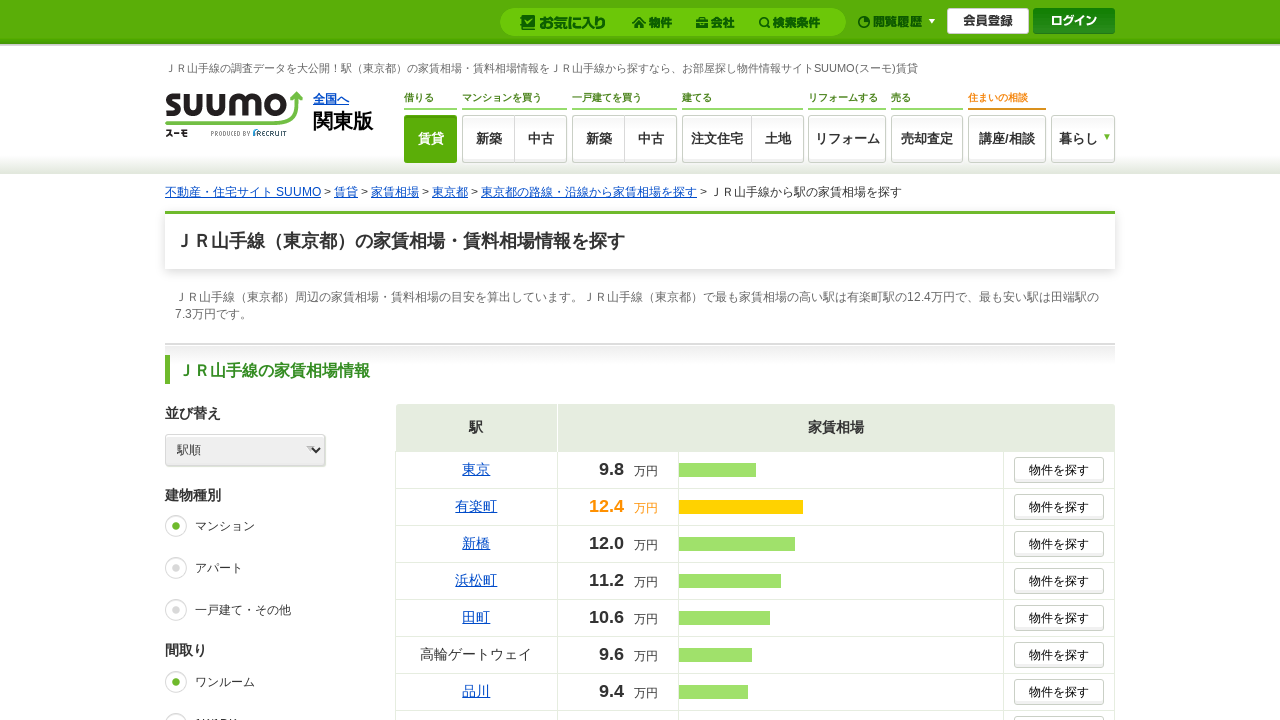

Selected one-room layout option at (176, 682) on xpath=//*[@id="souba_madori-oneroom"]
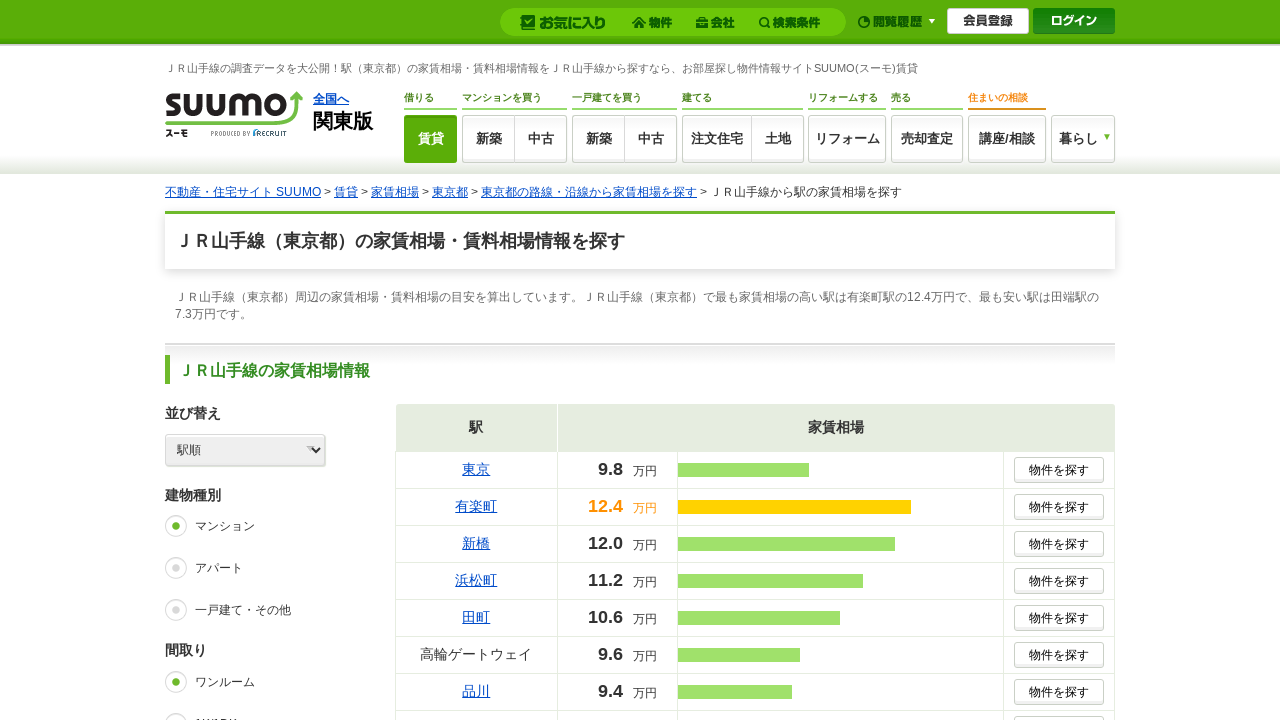

Waited 1 second for one-room selection to process
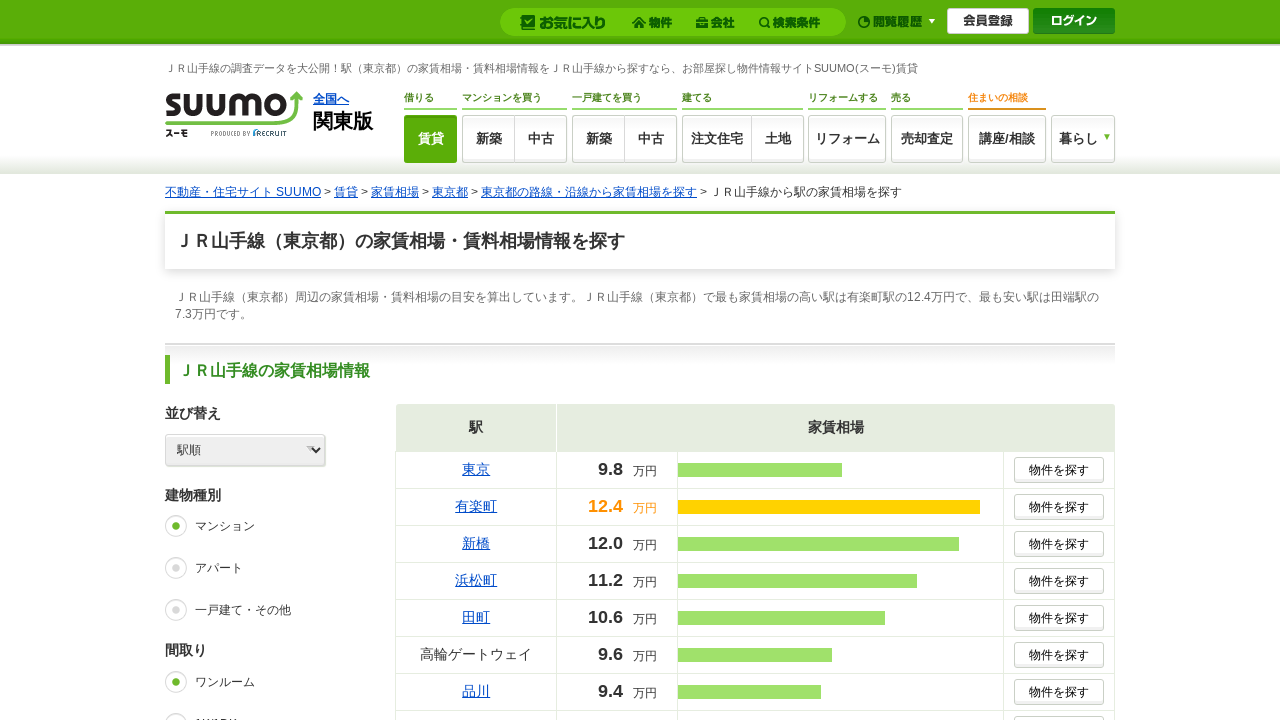

Clicked update button for one-room layout at (260, 360) on xpath=//*[@id="js-graphpanel-form"]/div/div[2]/div/div[1]/a
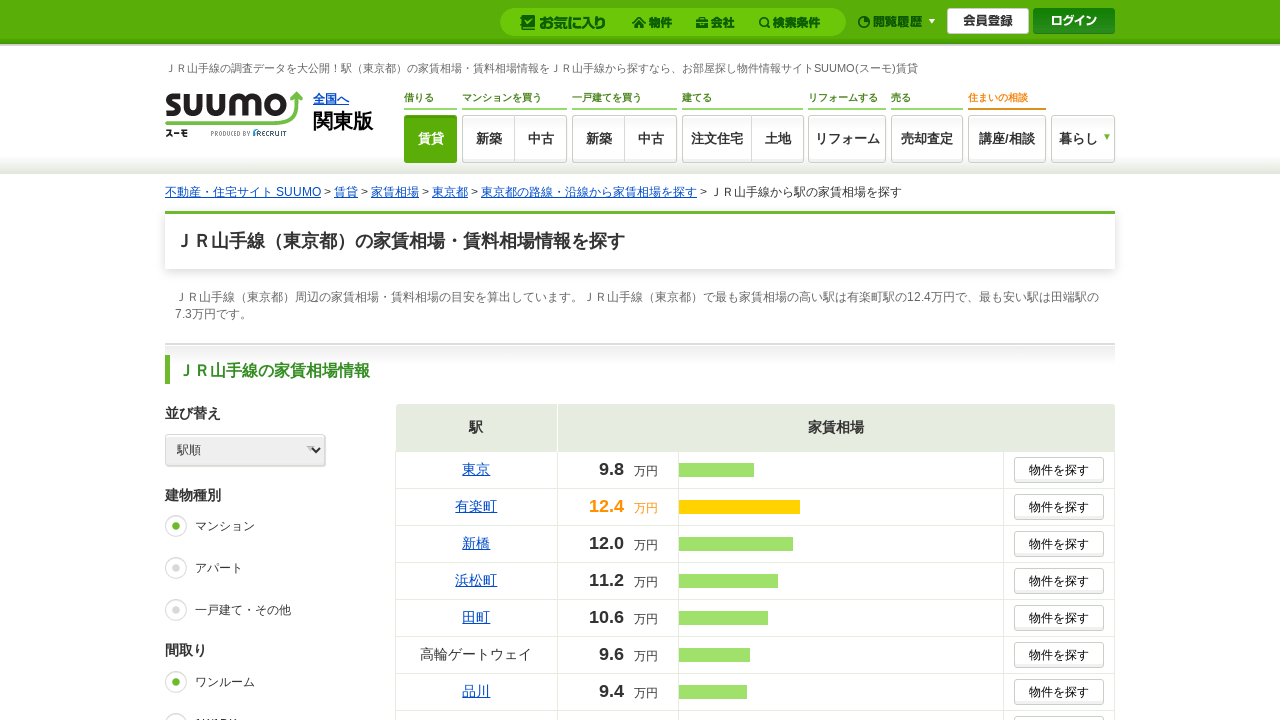

Waited 1 second for one-room update to complete
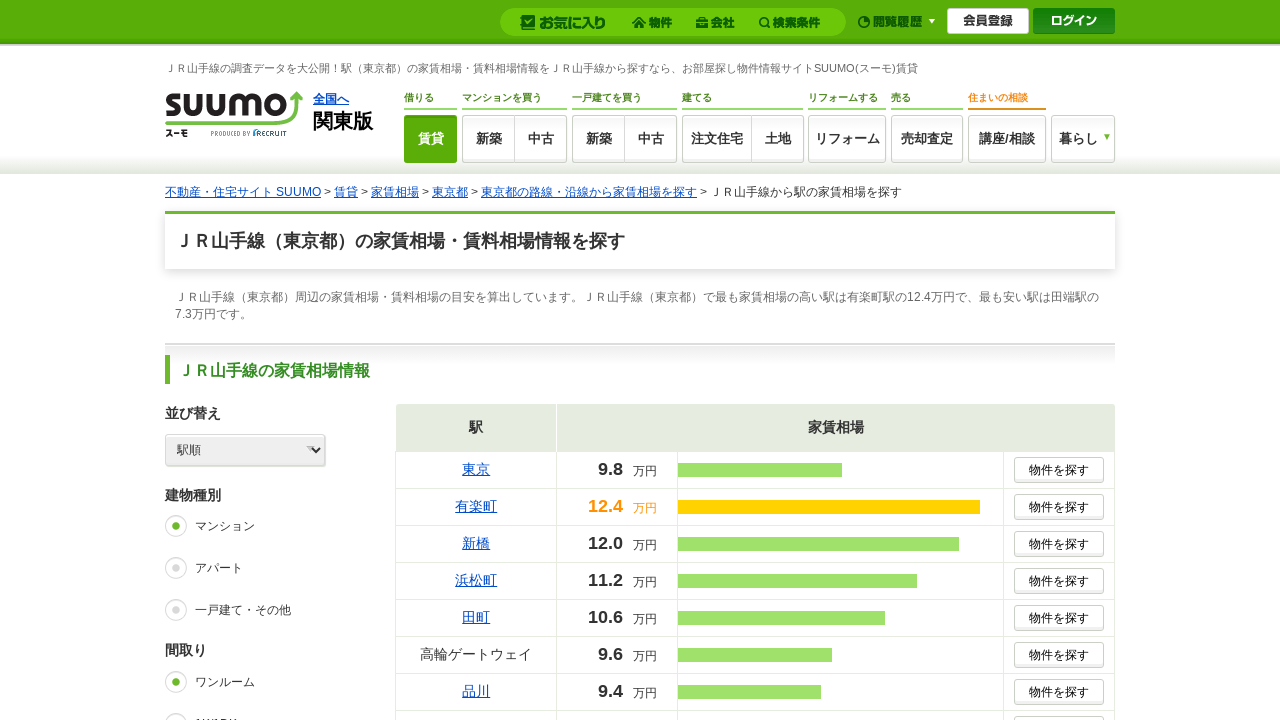

Selected 1K/1DK layout option at (176, 709) on xpath=//*[@id="souba_madori-1K/1DK"]
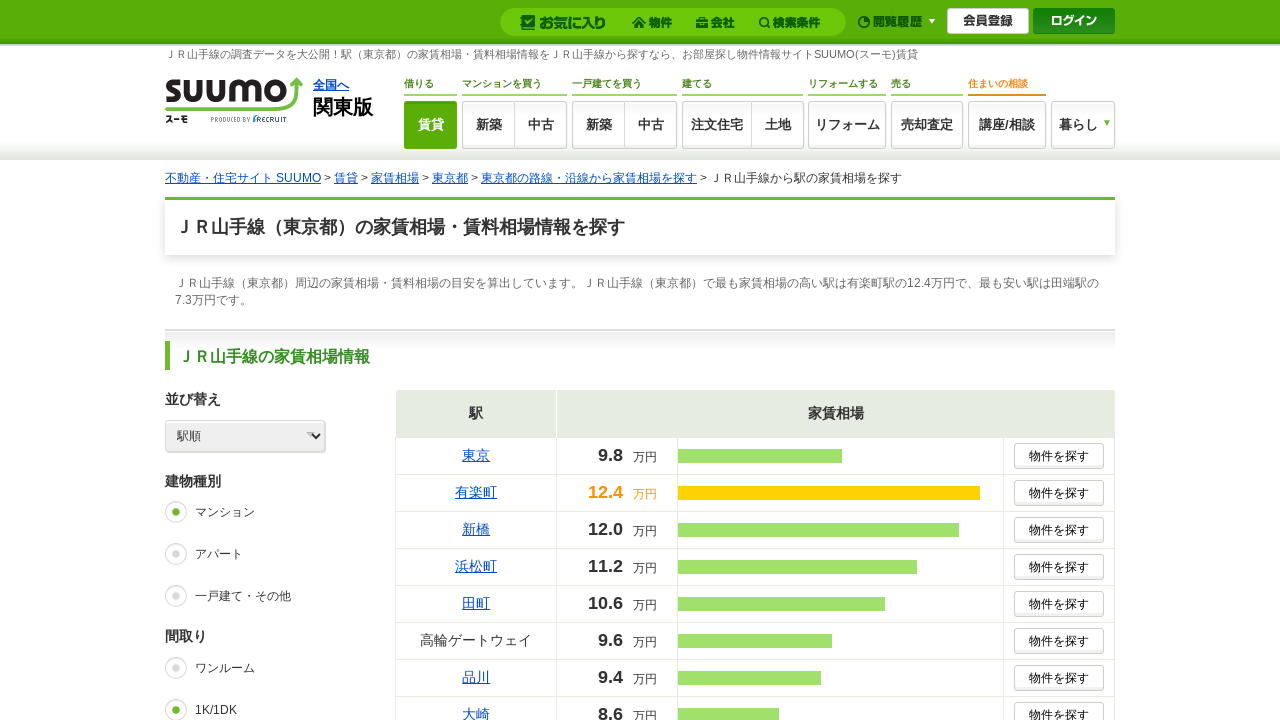

Waited 1 second for 1K/1DK selection to process
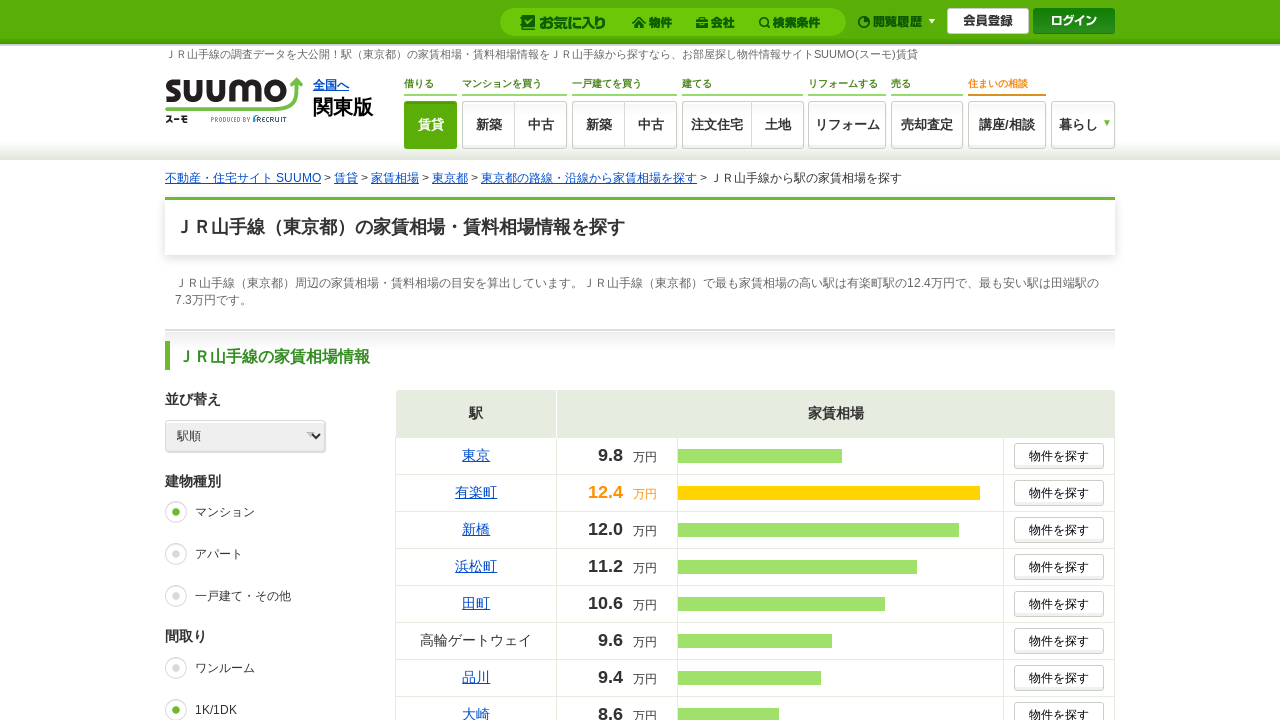

Clicked update button for 1K/1DK layout at (260, 360) on xpath=//*[@id="js-graphpanel-form"]/div/div[2]/div/div[1]/a
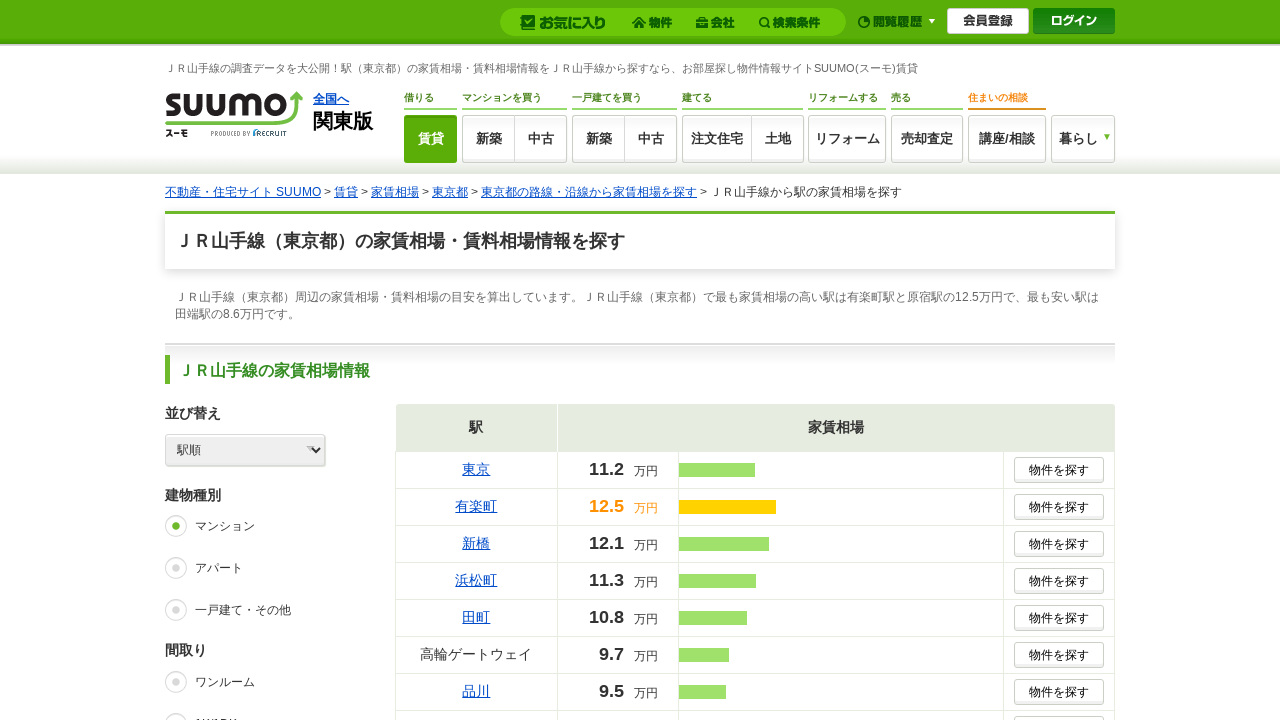

Waited 1 second for 1K/1DK update to complete
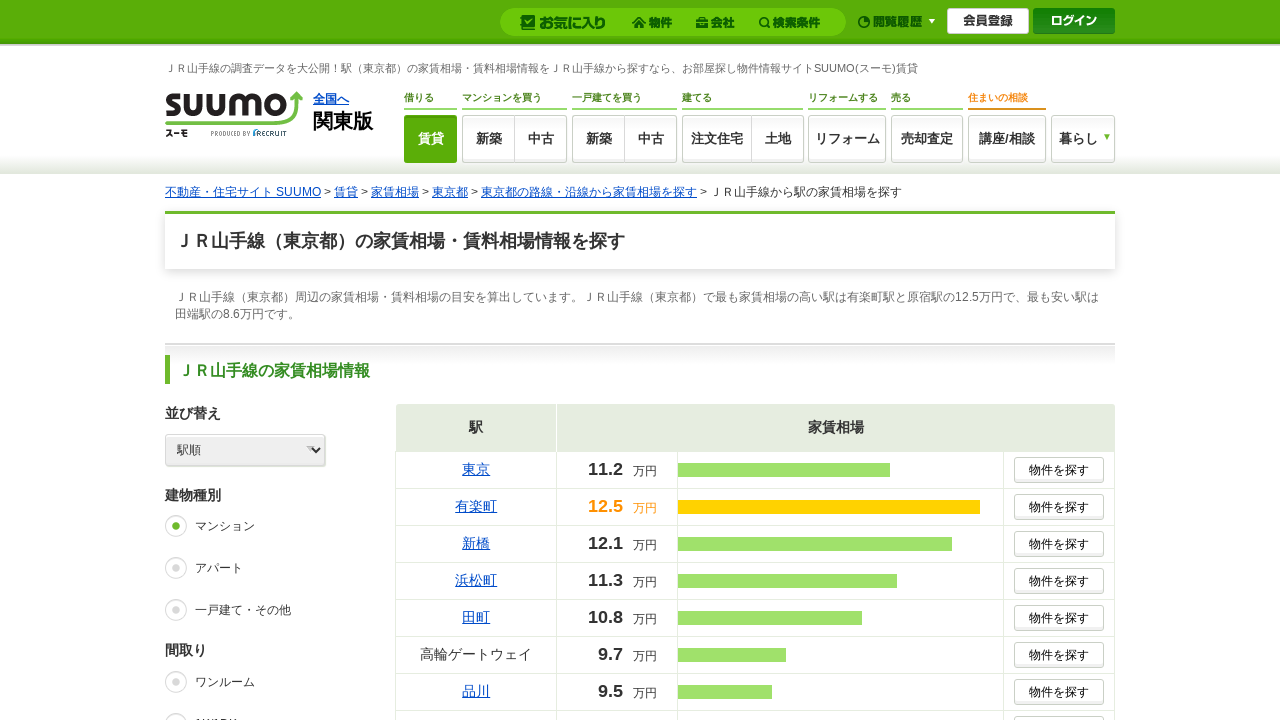

Selected 1LDK/2K/2DK layout option at (176, 361) on xpath=//*[@id="souba_madori-1LDK/2K/2DK"]
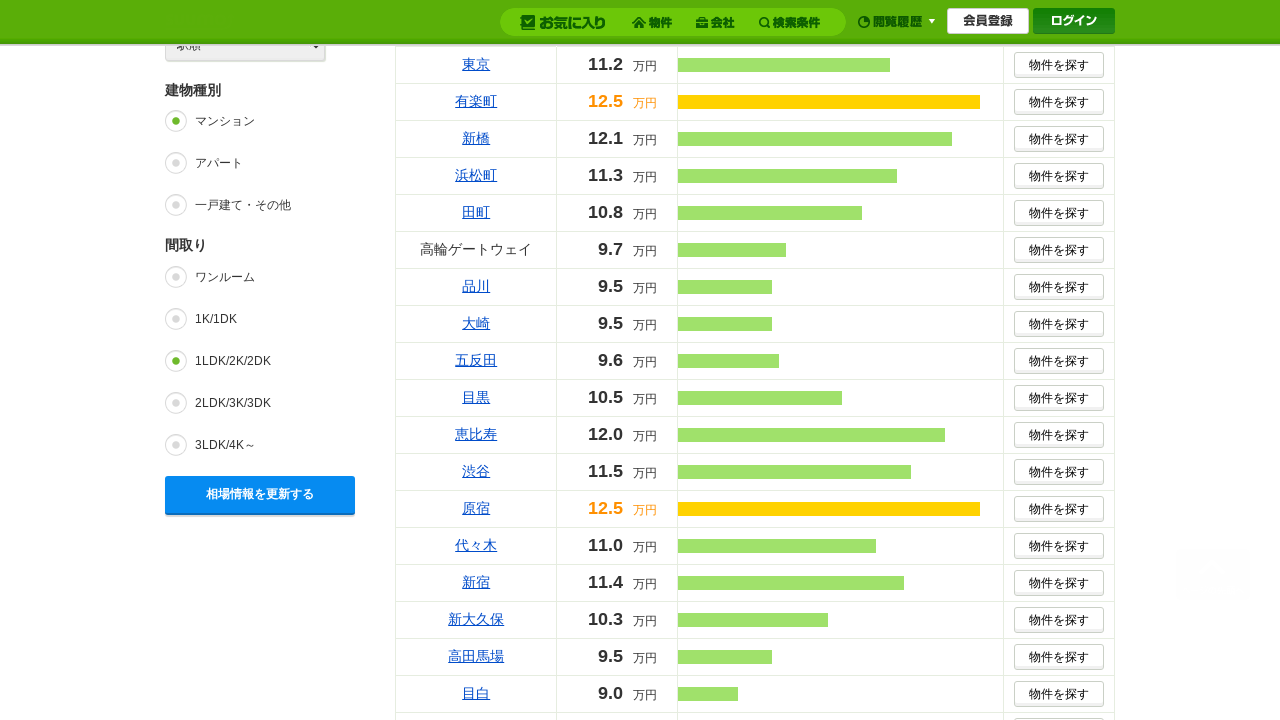

Waited 1 second for 1LDK/2K/2DK selection to process
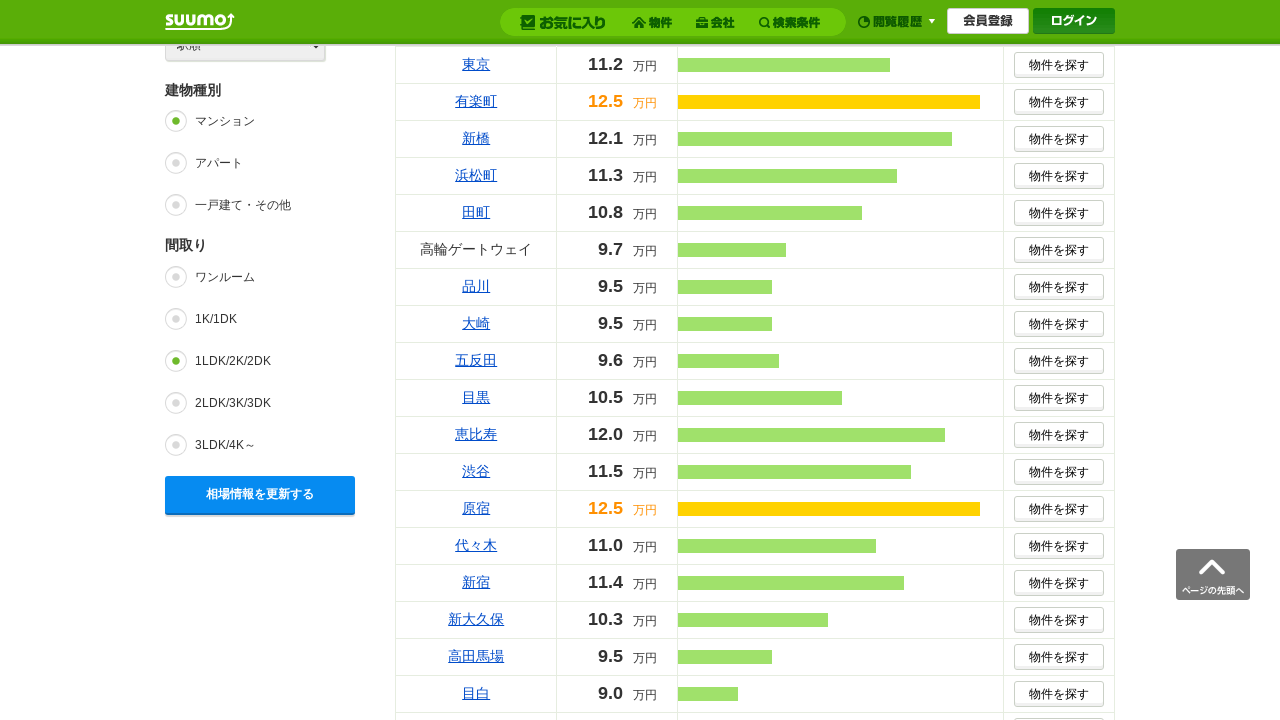

Clicked update button for 1LDK/2K/2DK layout at (260, 495) on xpath=//*[@id="js-graphpanel-form"]/div/div[2]/div/div[1]/a
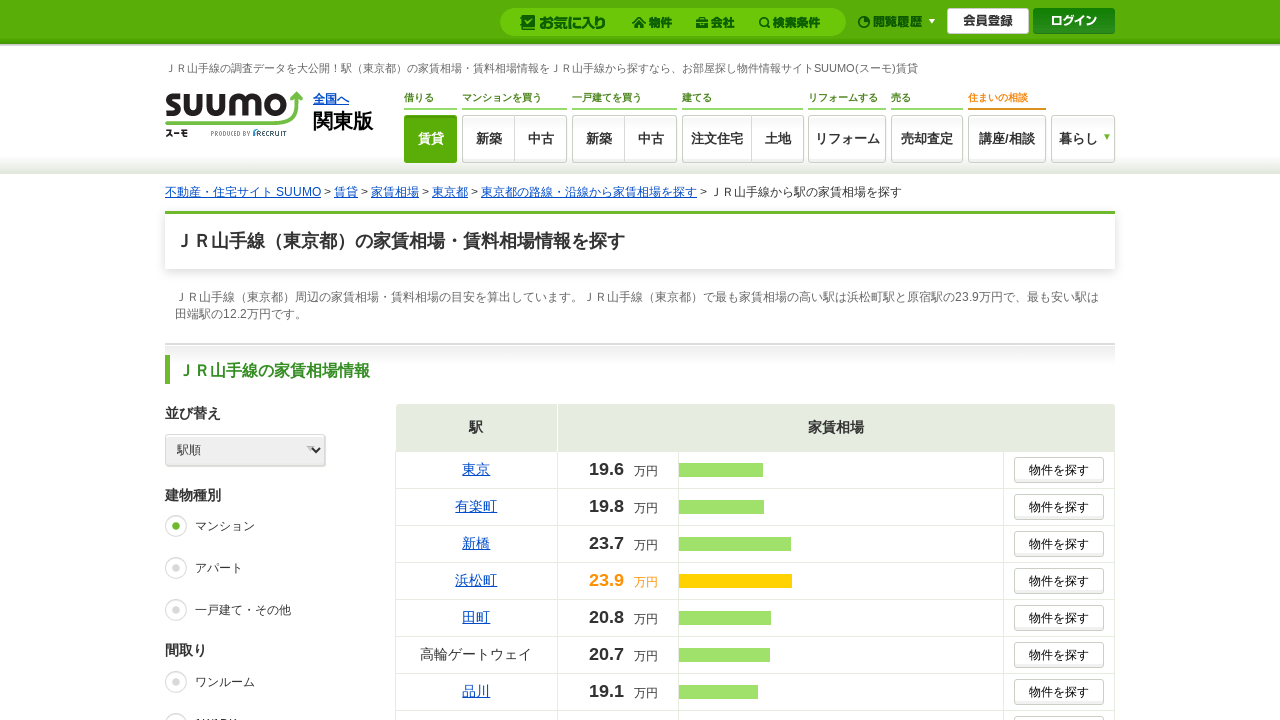

Waited 1 second for 1LDK/2K/2DK update to complete
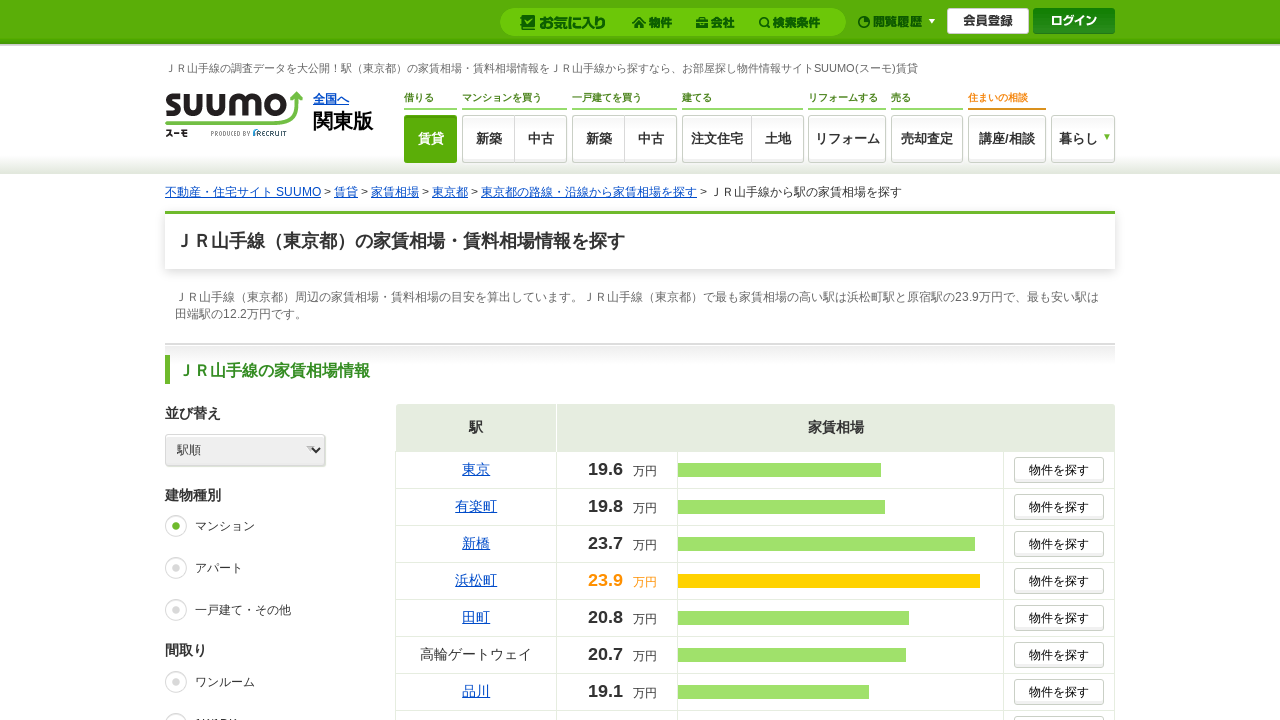

Selected 2LDK/3K/3DK layout option at (176, 361) on xpath=//*[@id="souba_madori-2LDK/3K/3DK"]
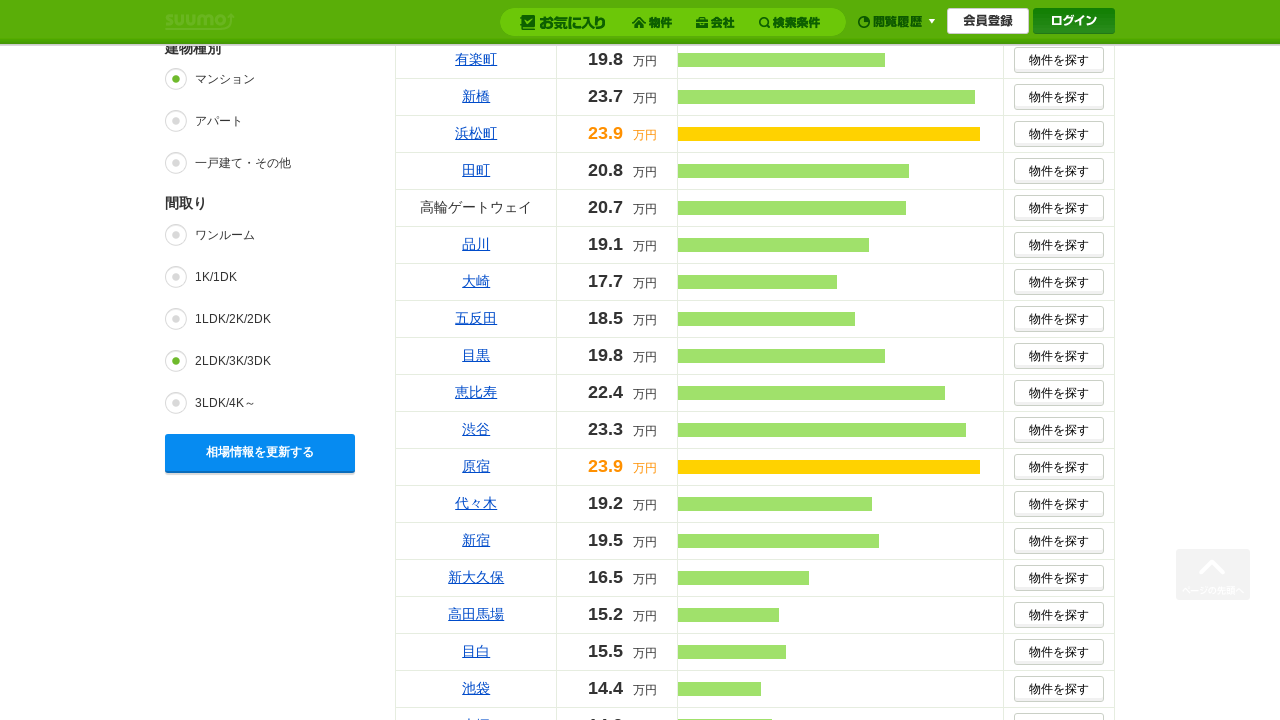

Waited 1 second for 2LDK/3K/3DK selection to process
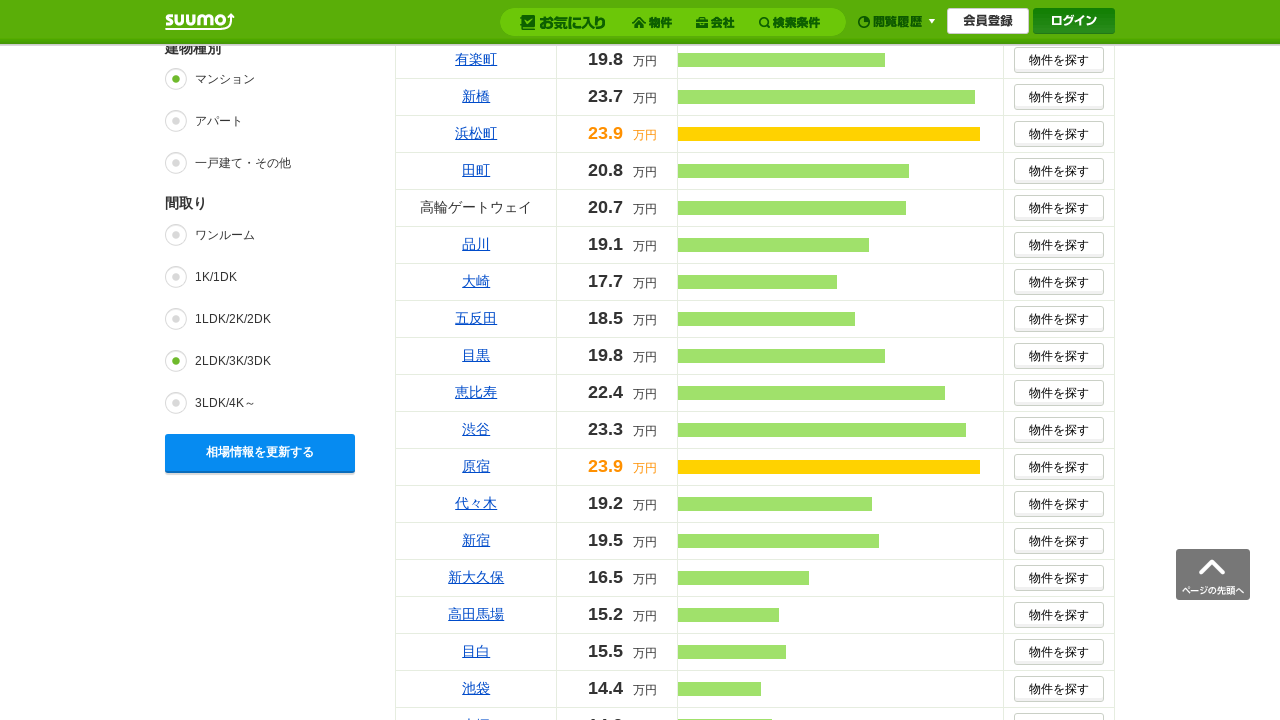

Clicked update button for 2LDK/3K/3DK layout at (260, 453) on xpath=//*[@id="js-graphpanel-form"]/div/div[2]/div/div[1]/a
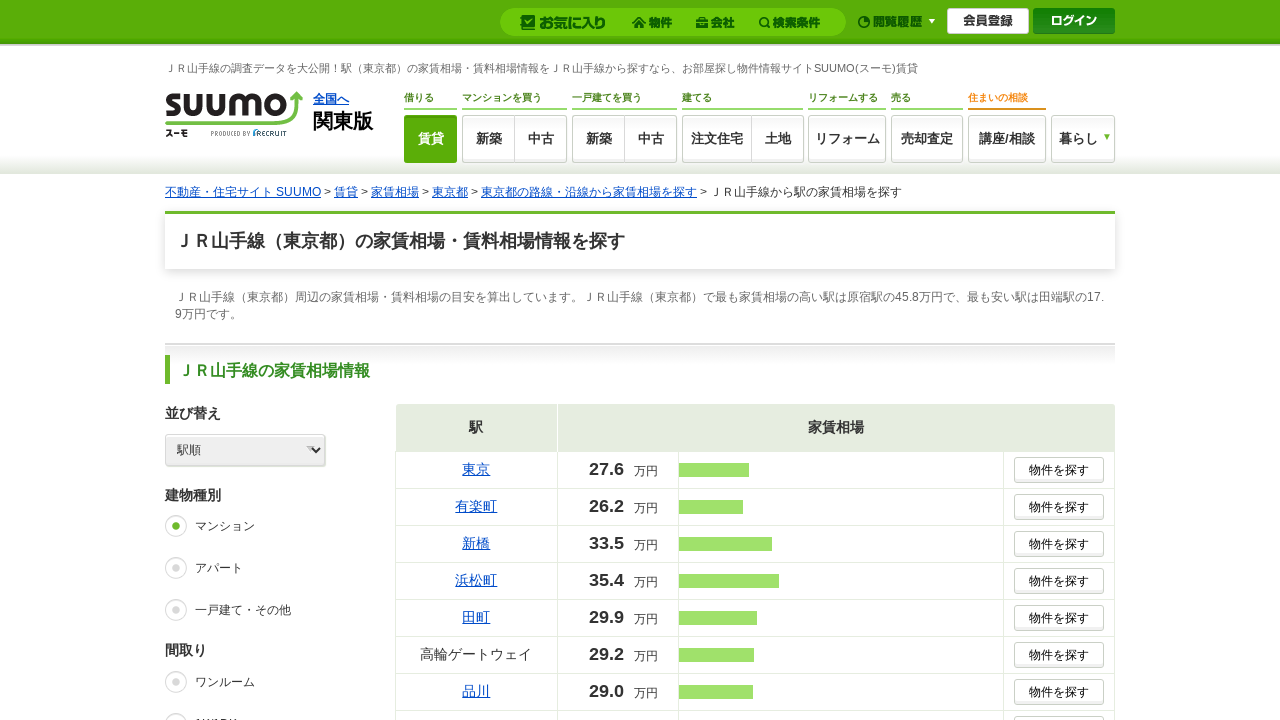

Waited 1 second for 2LDK/3K/3DK update to complete
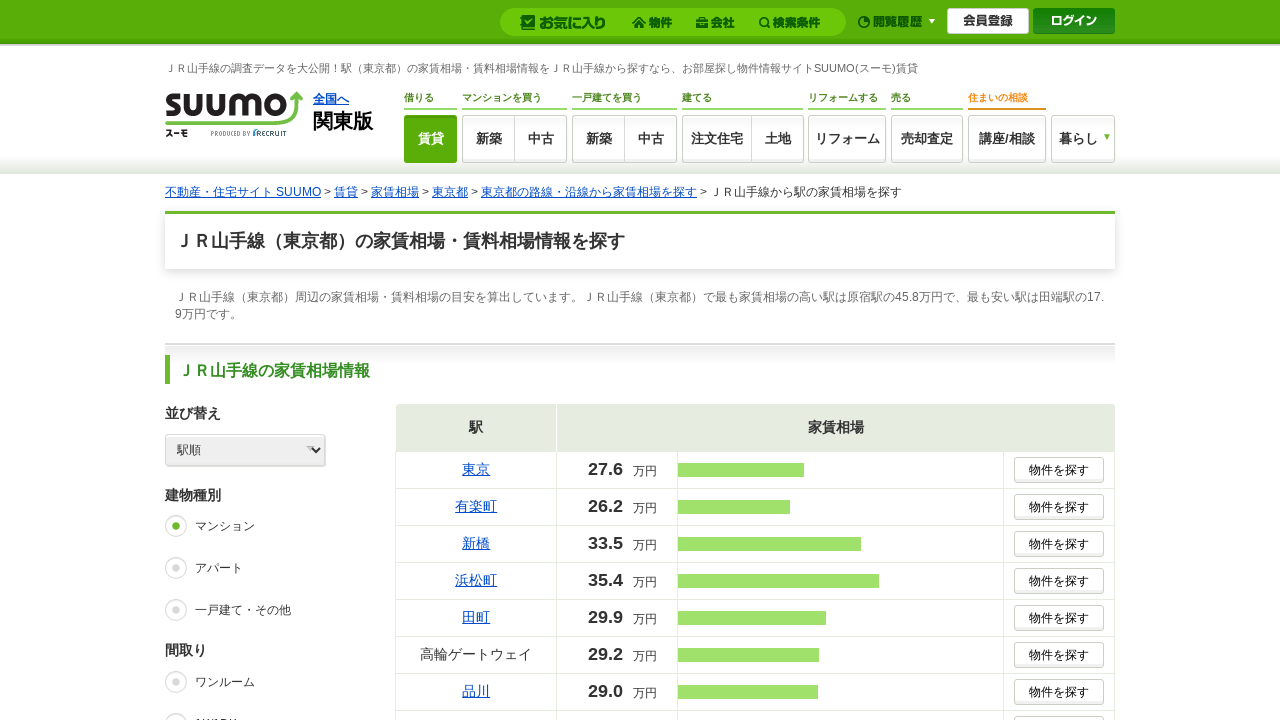

Selected 3LDK/4K layout option at (176, 361) on xpath=//*[@id="souba_madori-3LDK/4K"]
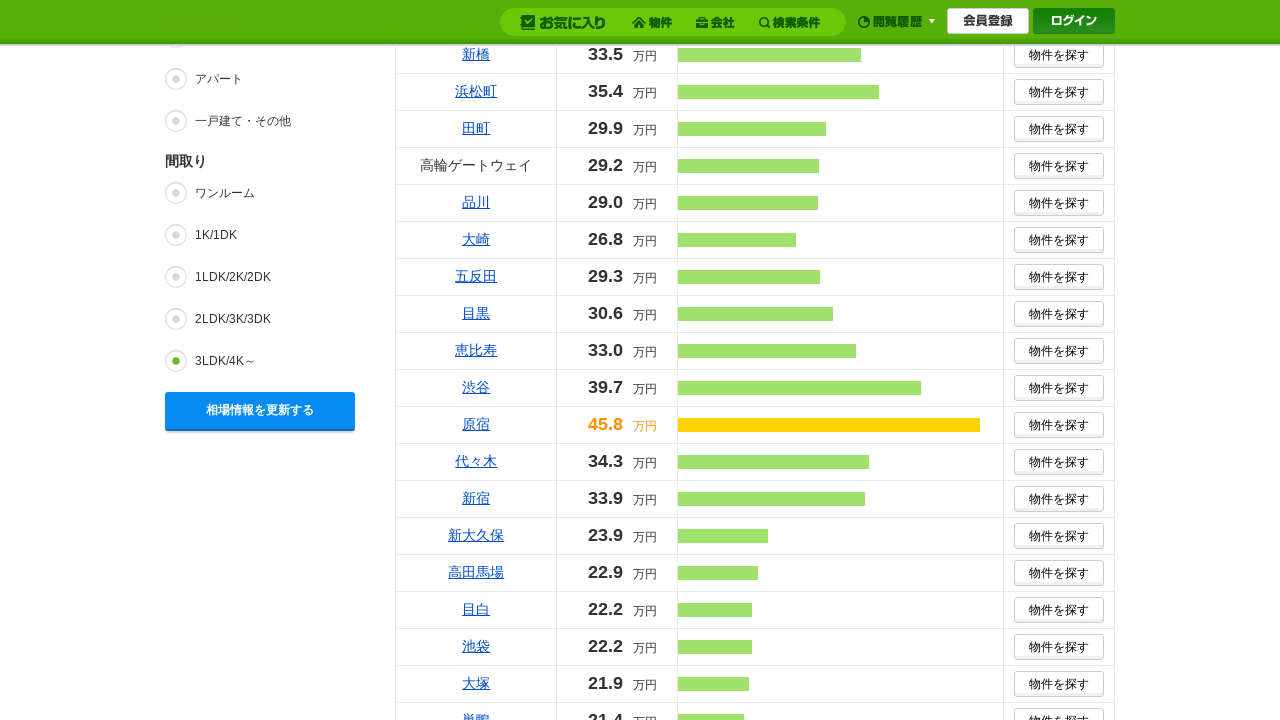

Waited 1 second for 3LDK/4K selection to process
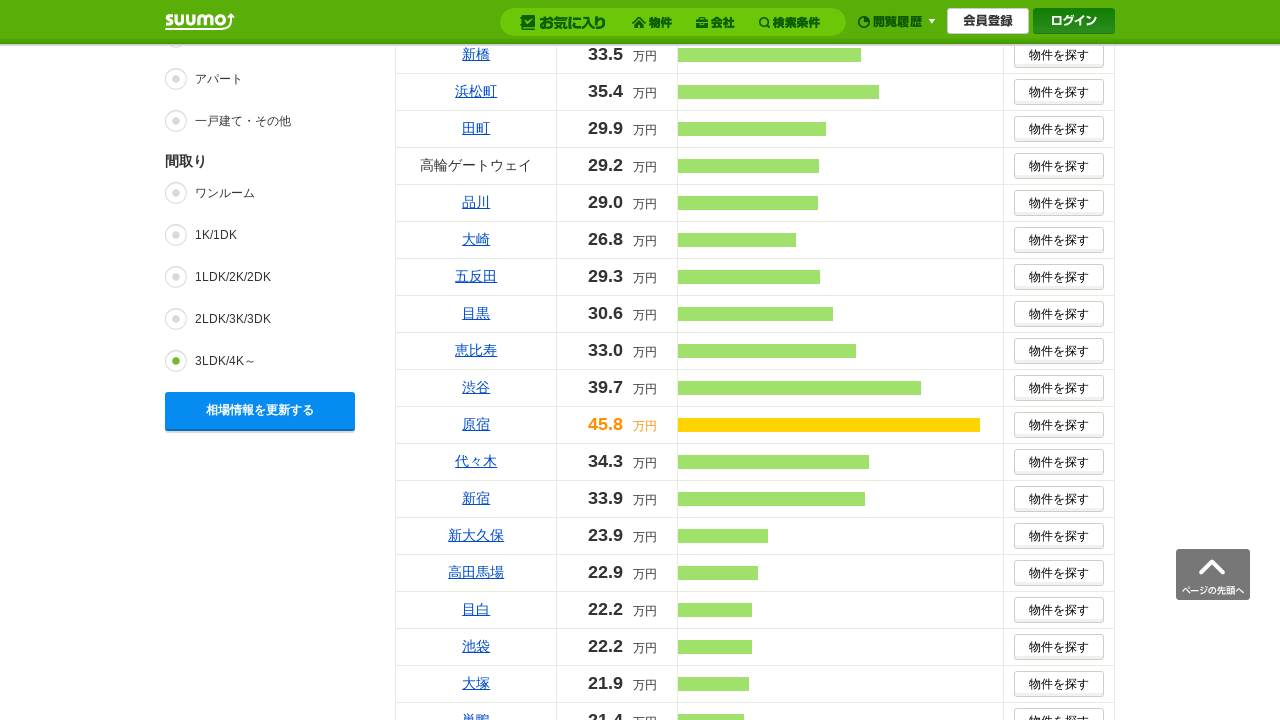

Clicked update button for 3LDK/4K layout at (260, 411) on xpath=//*[@id="js-graphpanel-form"]/div/div[2]/div/div[1]/a
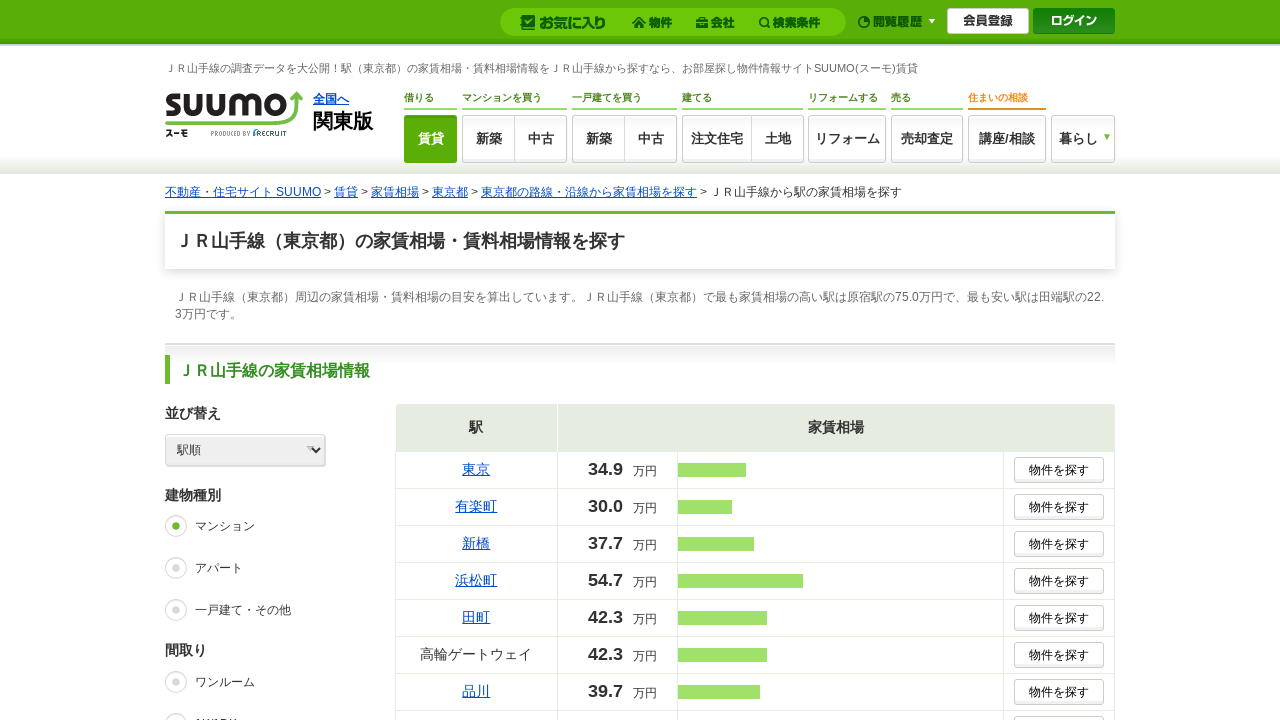

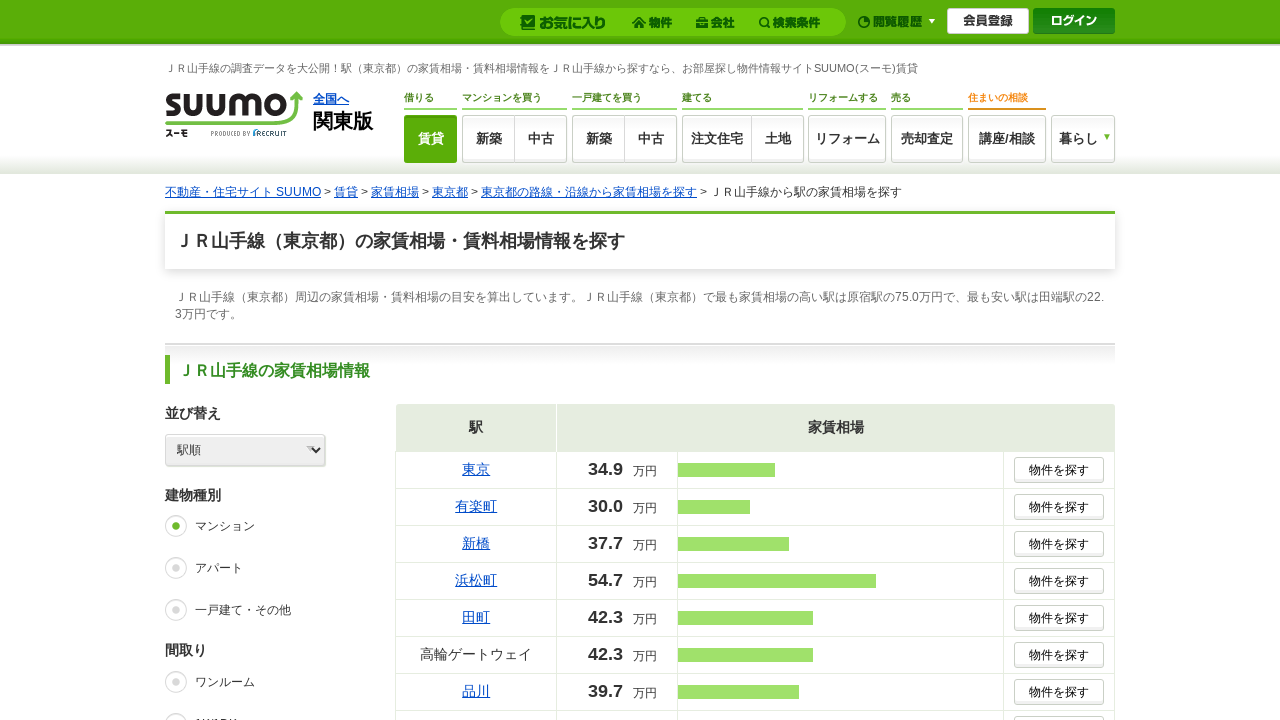